Tests various UI interactions including showing/hiding elements, handling dialog popups, mouse hover actions, and interacting with elements inside an iframe

Starting URL: https://rahulshettyacademy.com/AutomationPractice/

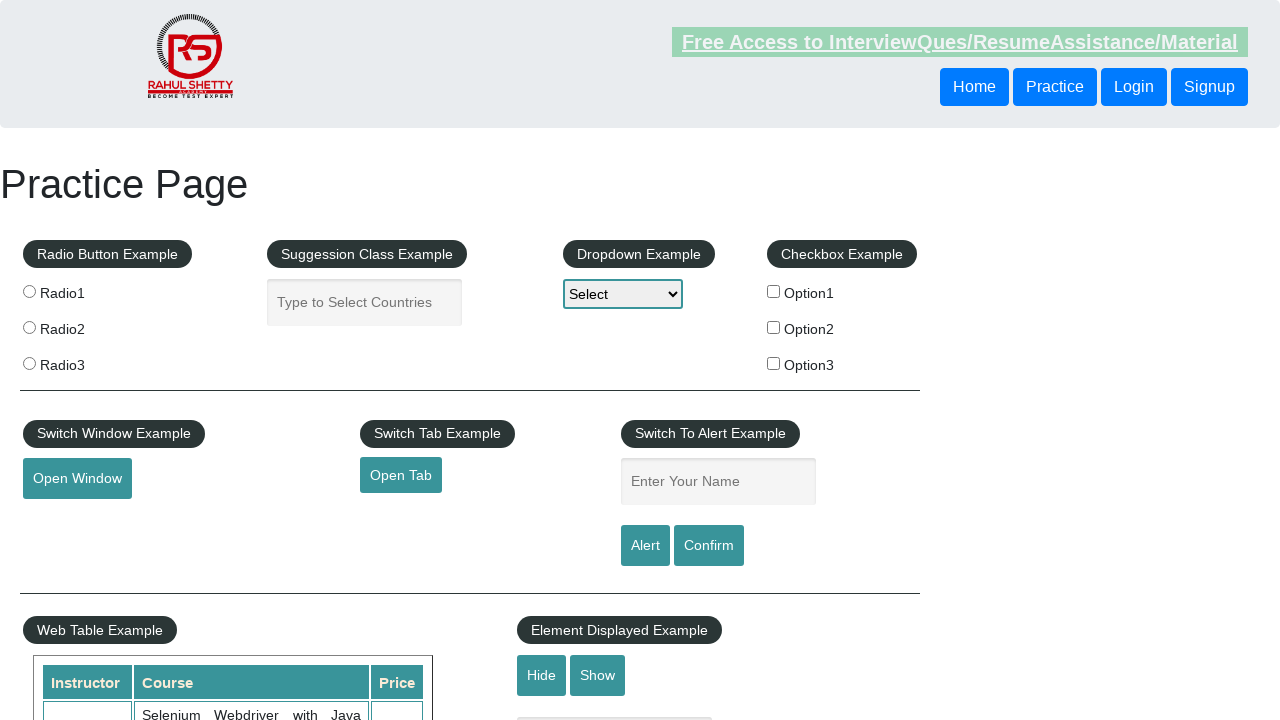

Verified that the text box is initially visible
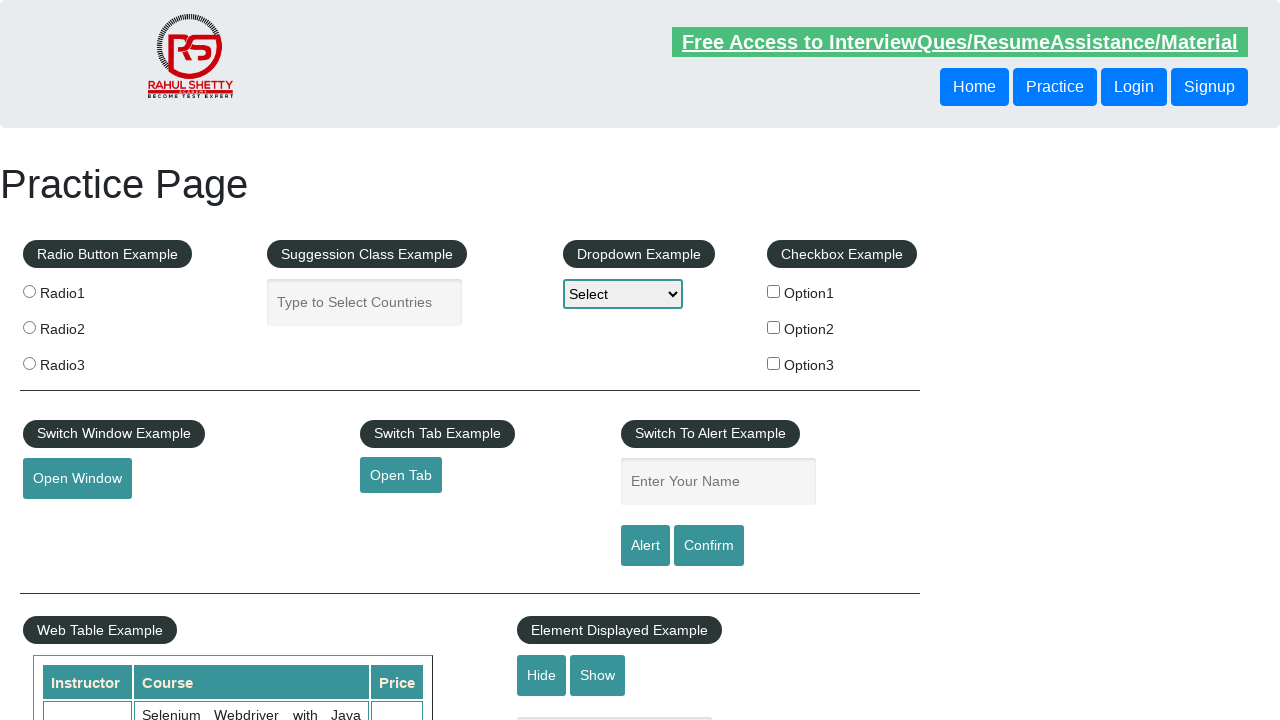

Clicked the hide button to hide the text box at (542, 675) on #hide-textbox
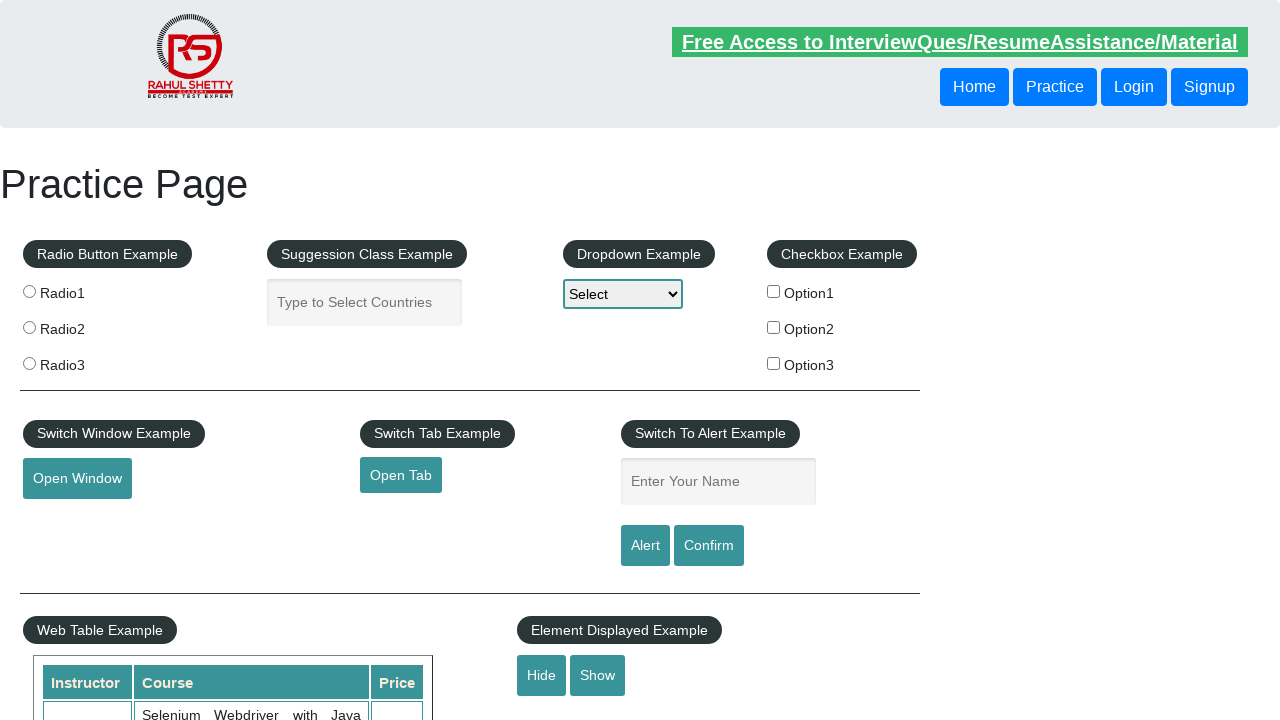

Verified that the text box is now hidden
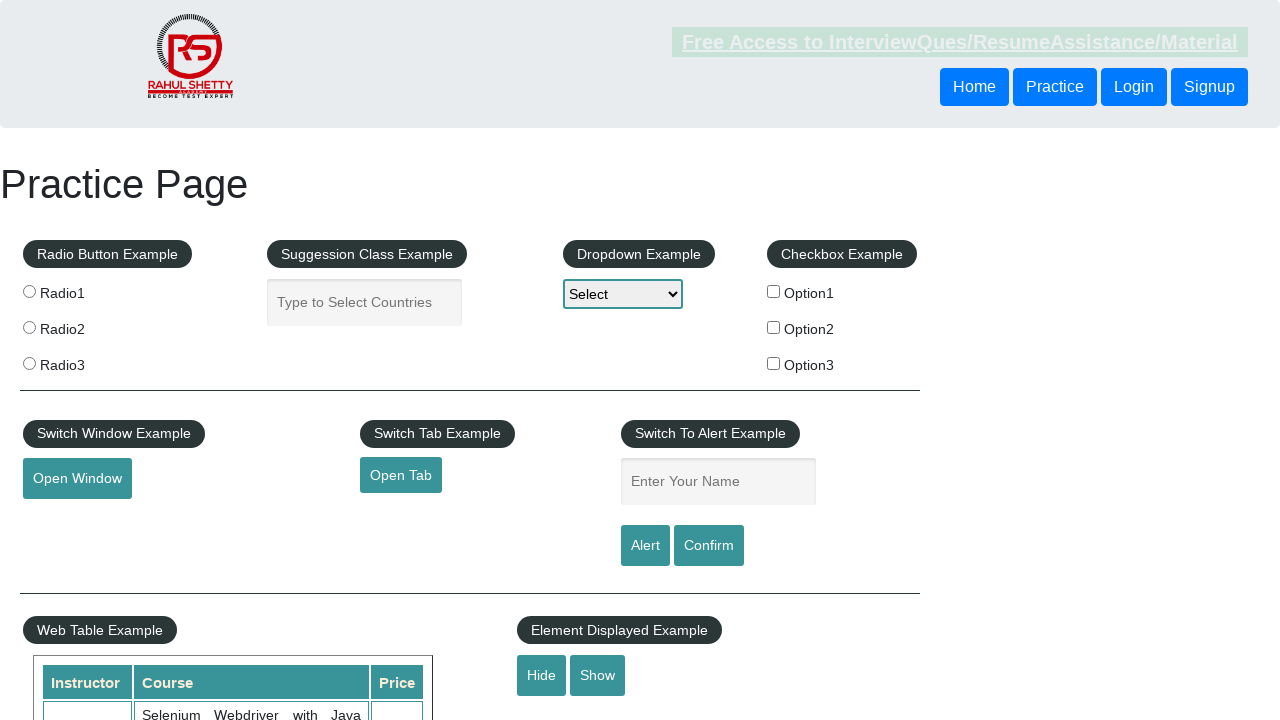

Set up dialog handler to accept confirmation dialogs
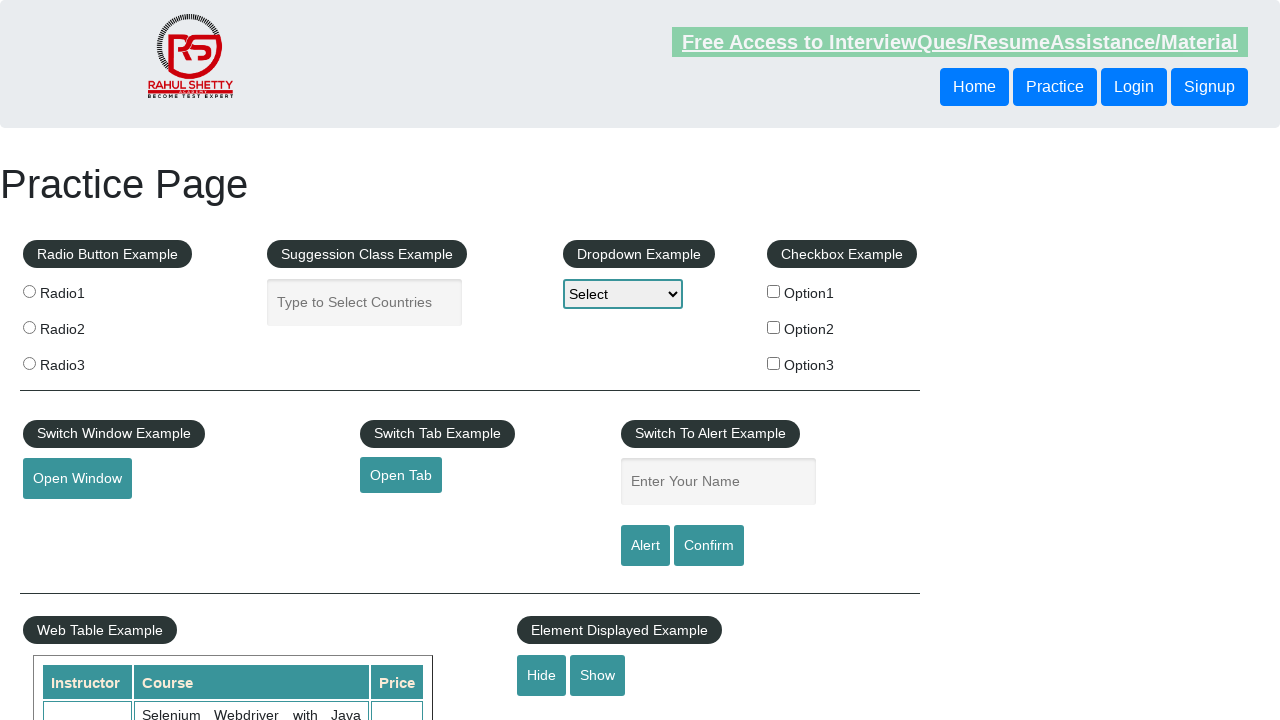

Clicked confirm button which triggered the dialog at (709, 546) on #confirmbtn
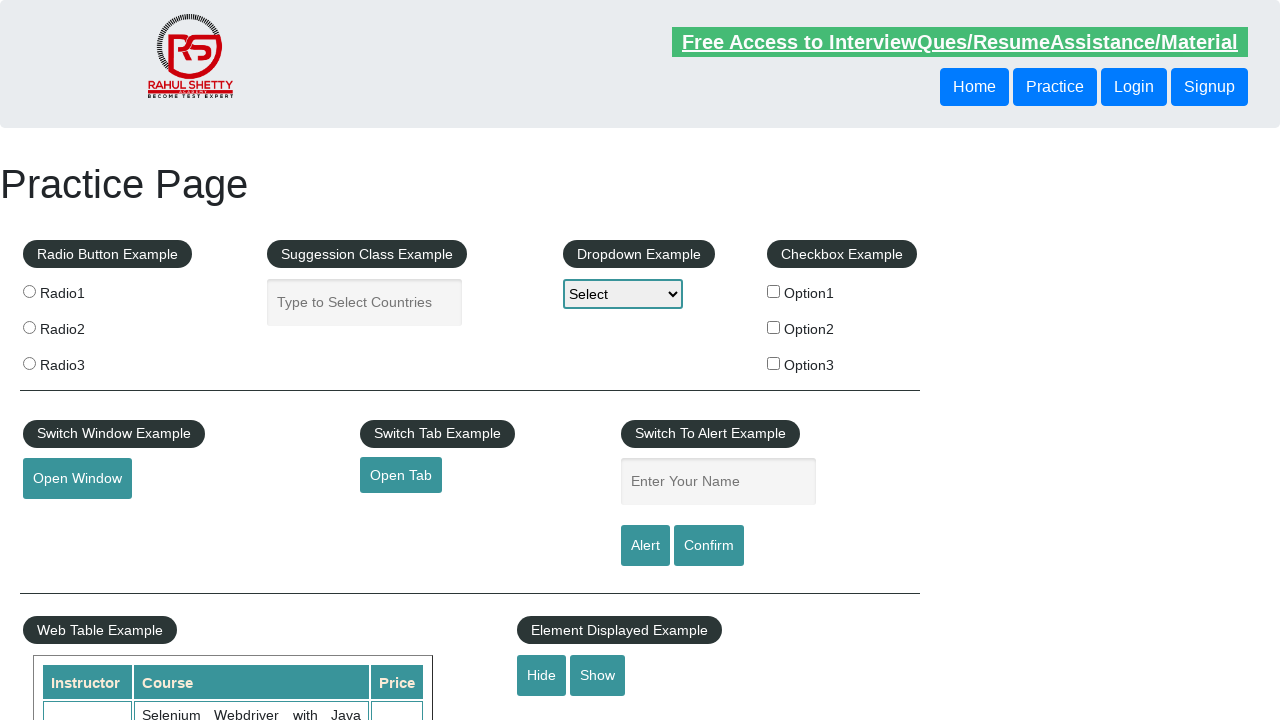

Hovered over the mouse hover element at (83, 361) on #mousehover
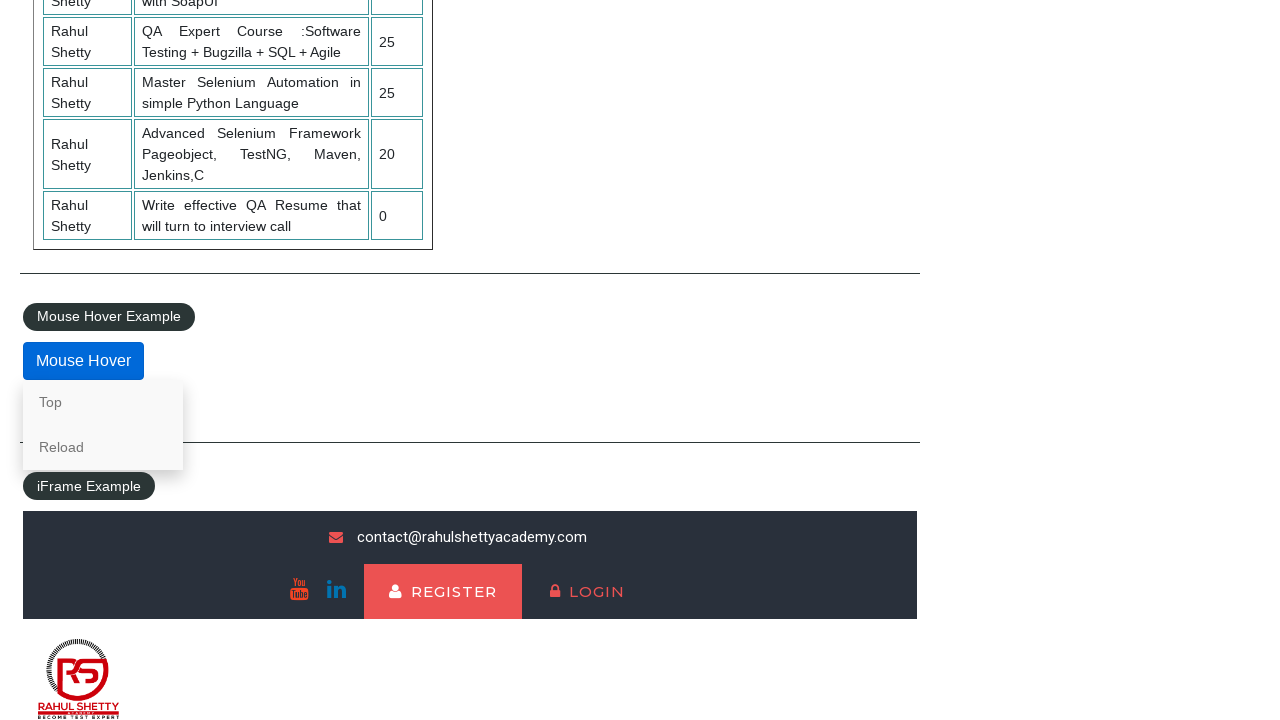

Located the iframe with ID 'courses-iframe'
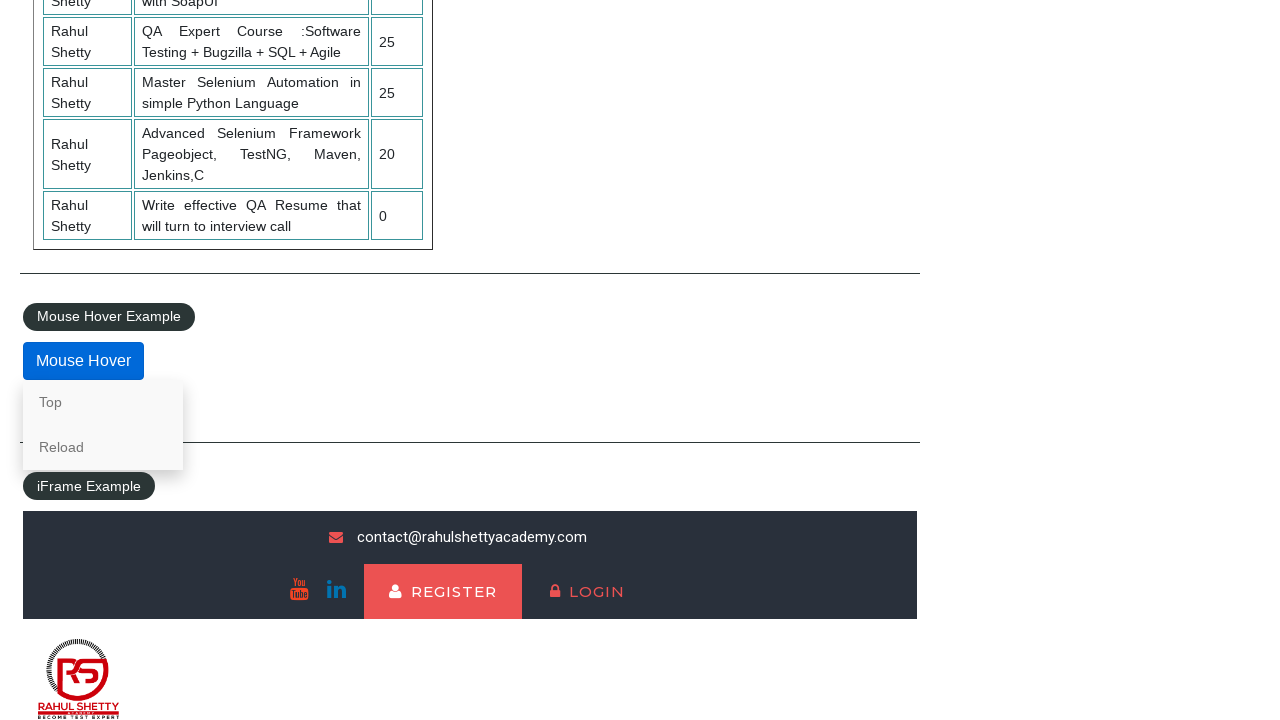

Clicked the lifetime access link inside the iframe at (307, 675) on #courses-iframe >> internal:control=enter-frame >> li a[href*="lifetime-access"]
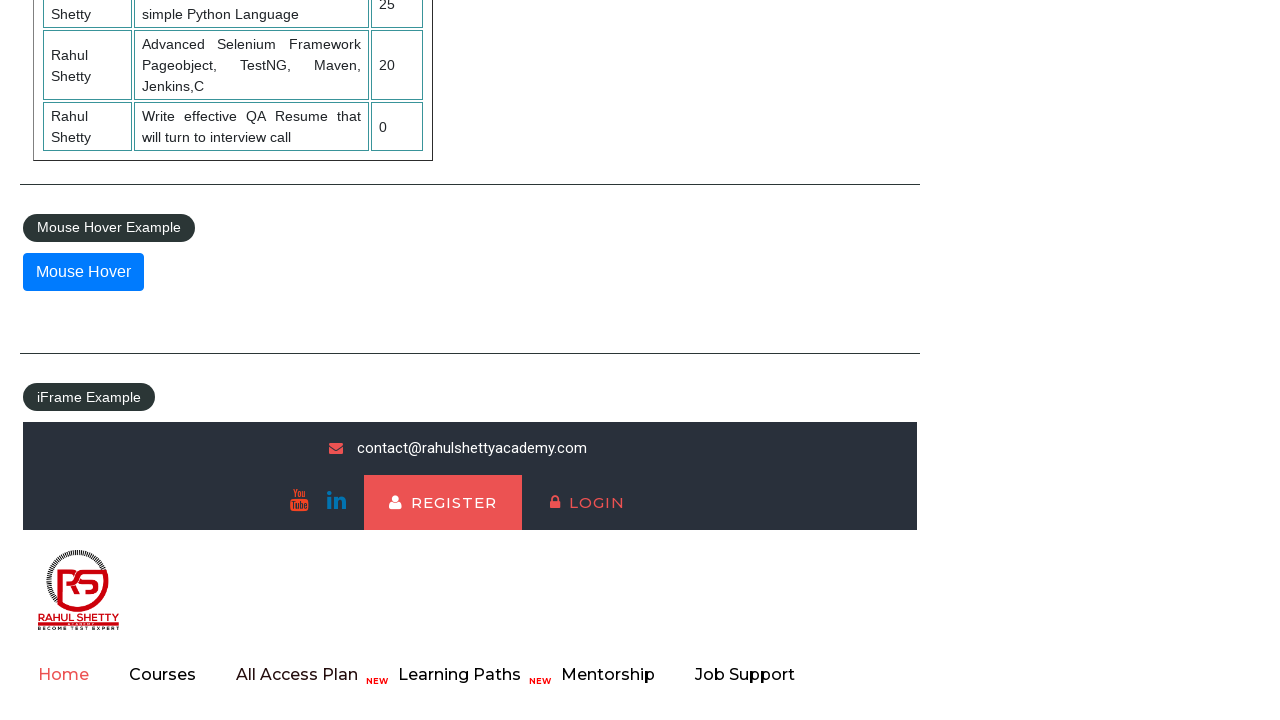

Waited for the h2 text content to load in the iframe
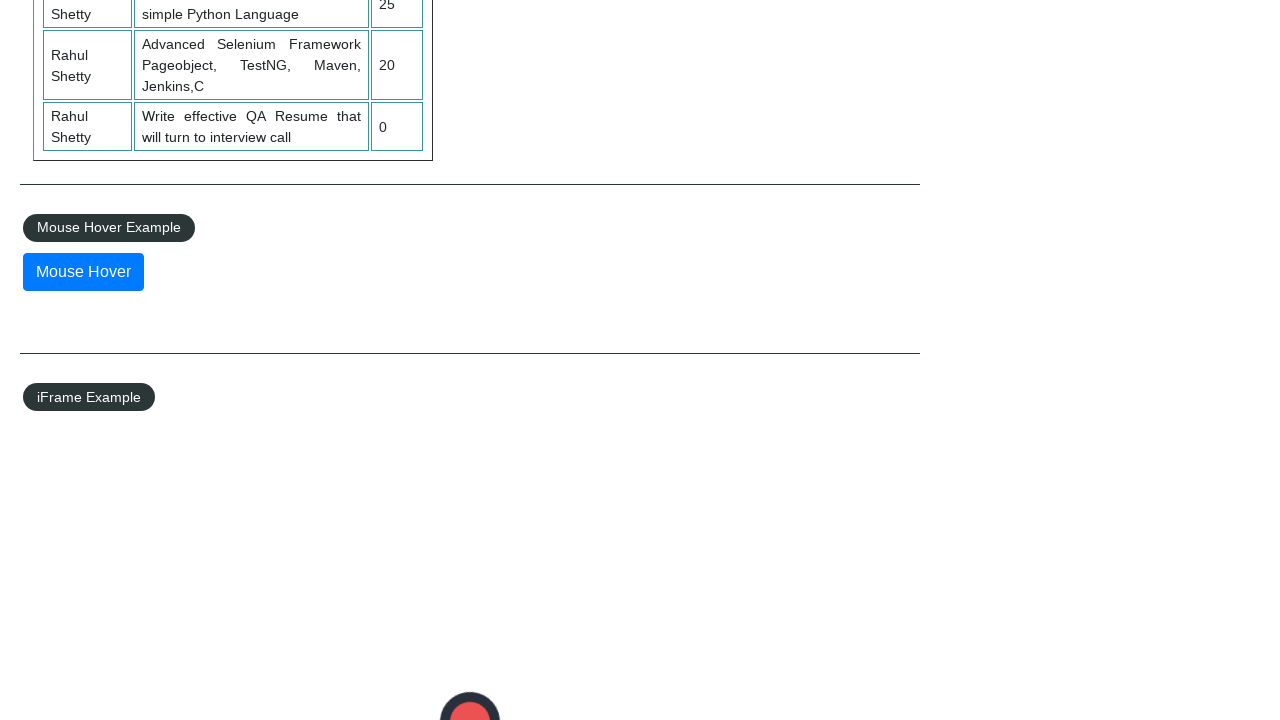

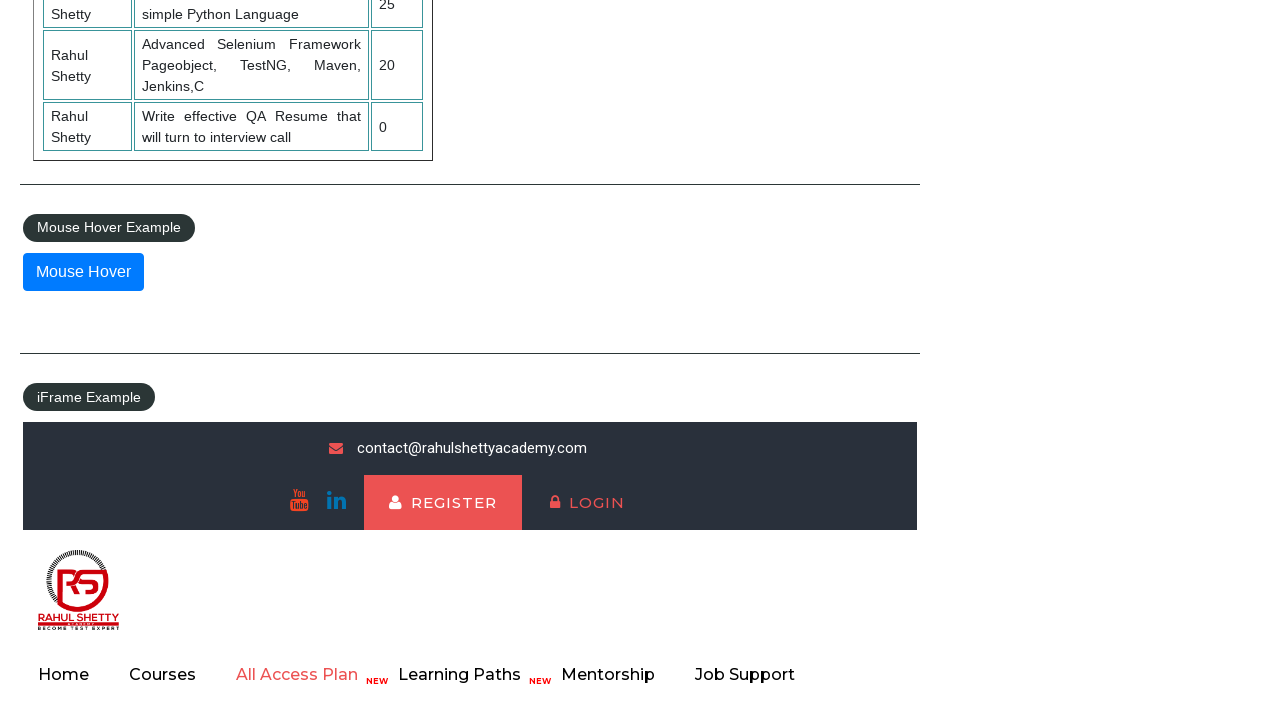